Tests browser navigation commands by navigating to a second URL, going back, going forward, and refreshing the page

Starting URL: https://demo.nopcommerce.com/register

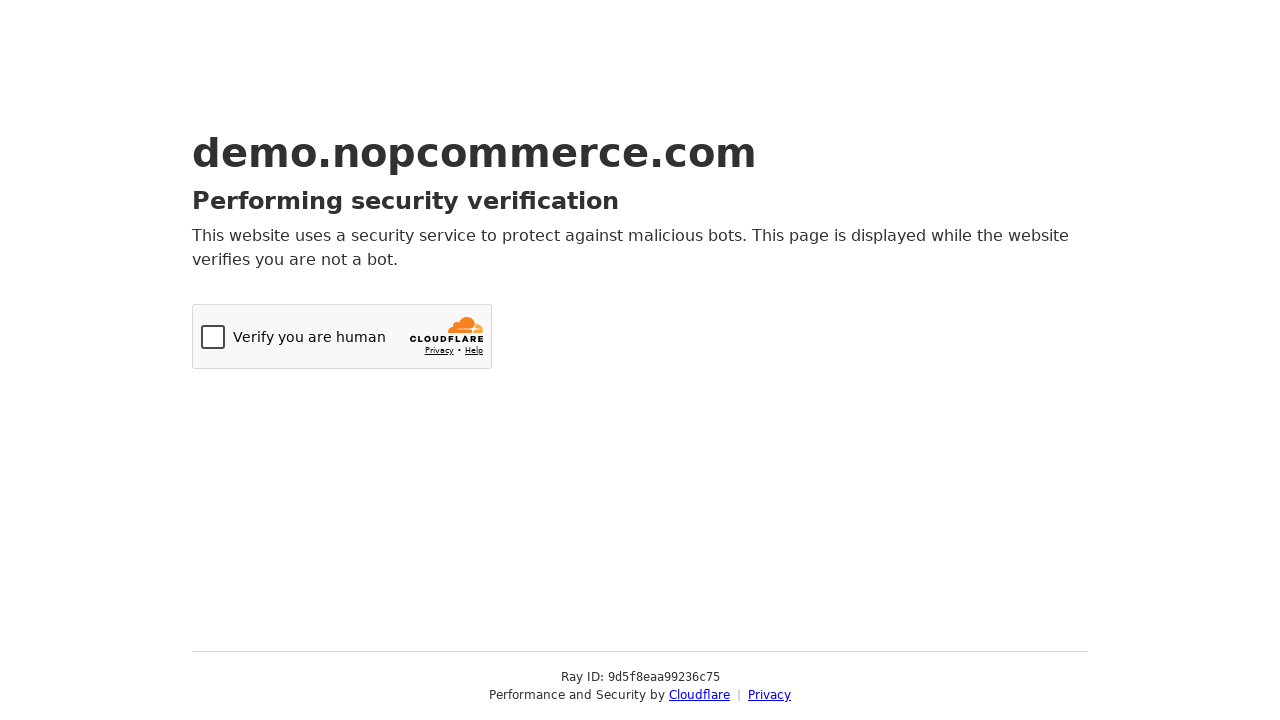

Navigated to second URL (OrangeHRM login page)
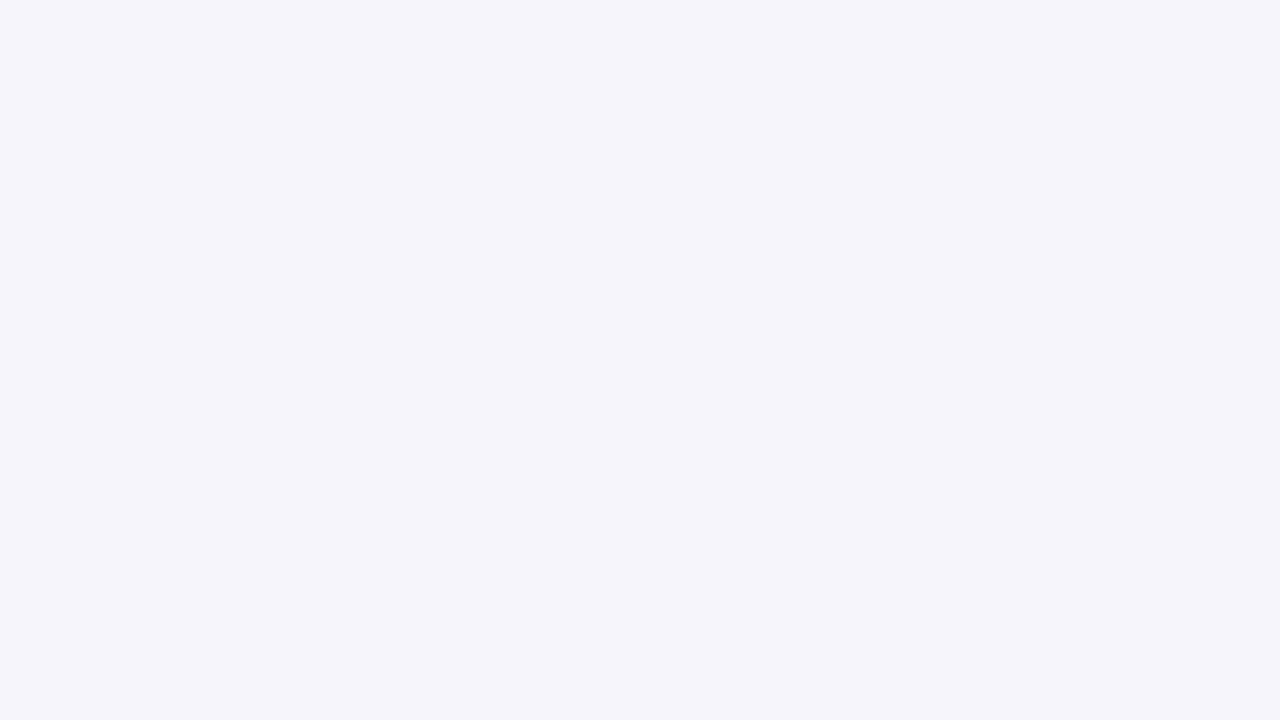

Navigated back to first page (NopCommerce register)
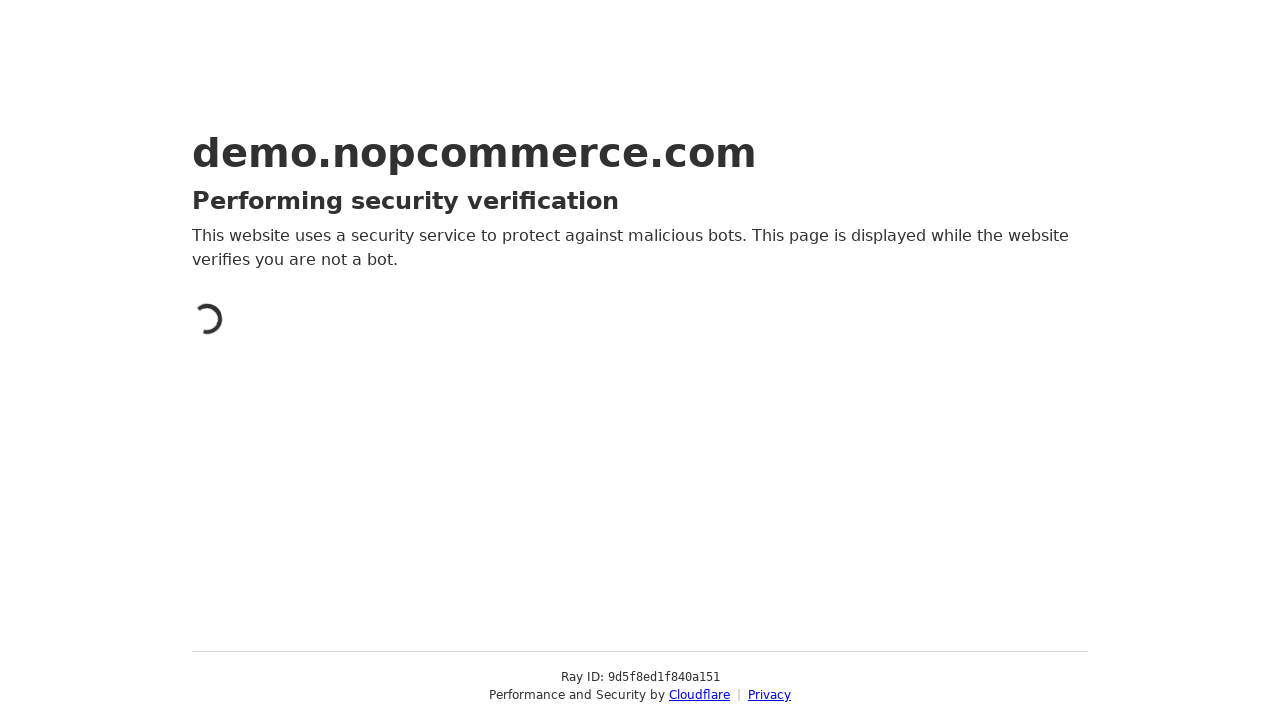

Navigated forward to second page (OrangeHRM login)
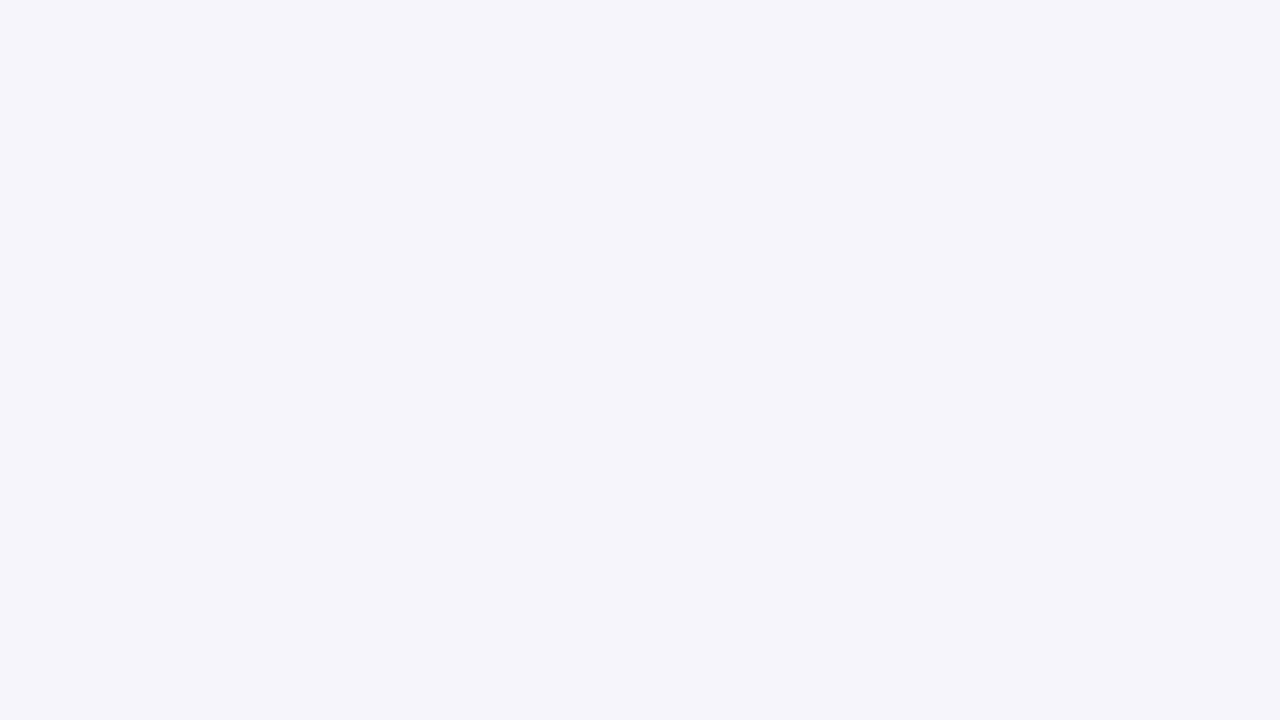

Refreshed current page
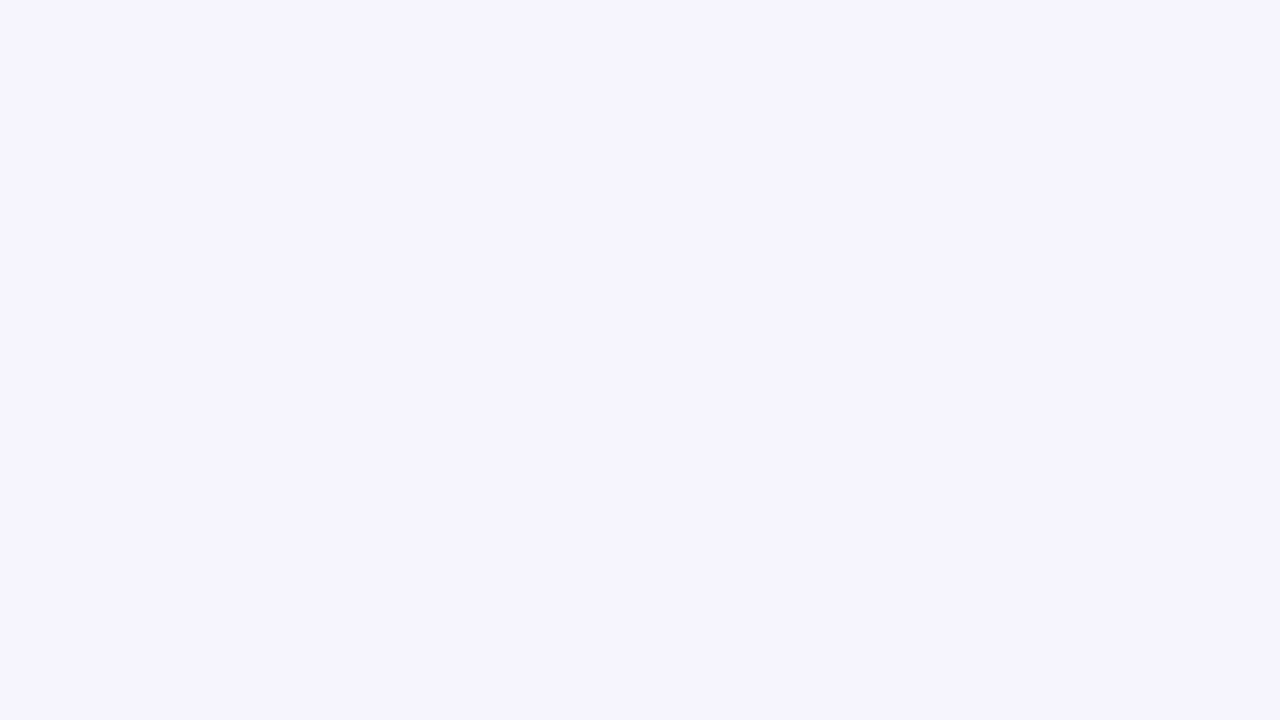

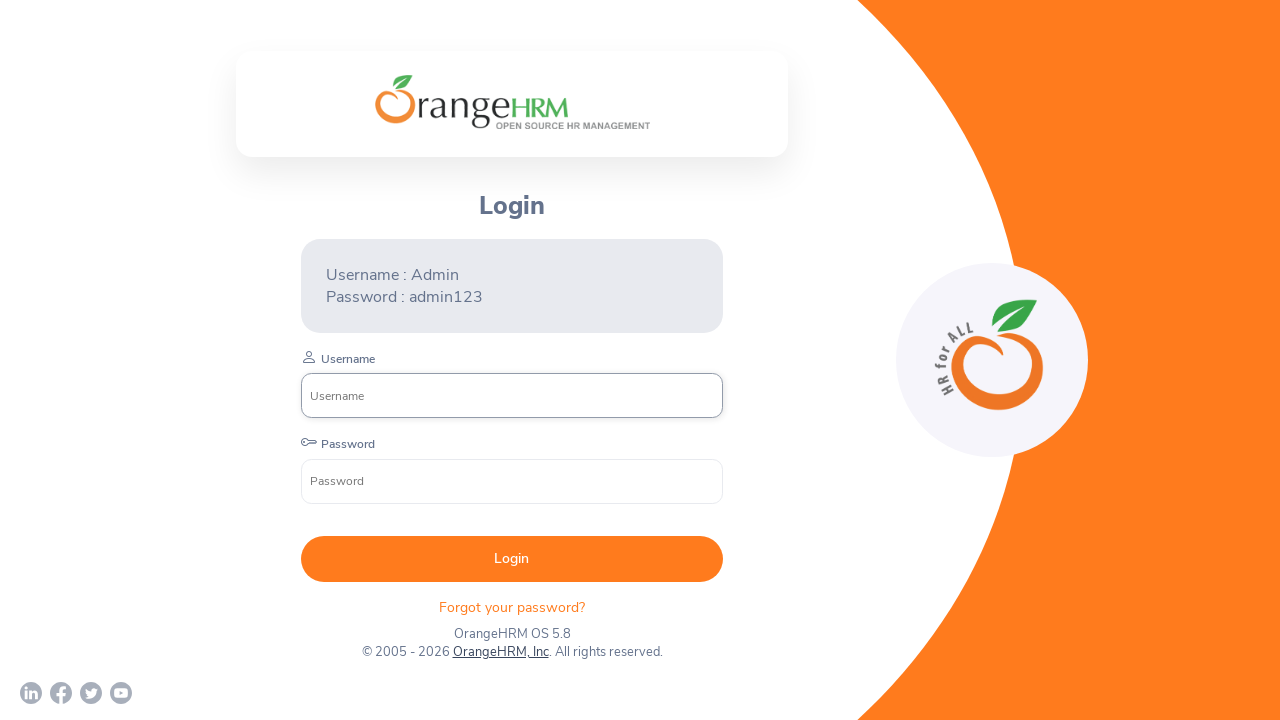